Tests that the Browse Languages submenu contains an 'A' category link

Starting URL: http://www.99-bottles-of-beer.net/

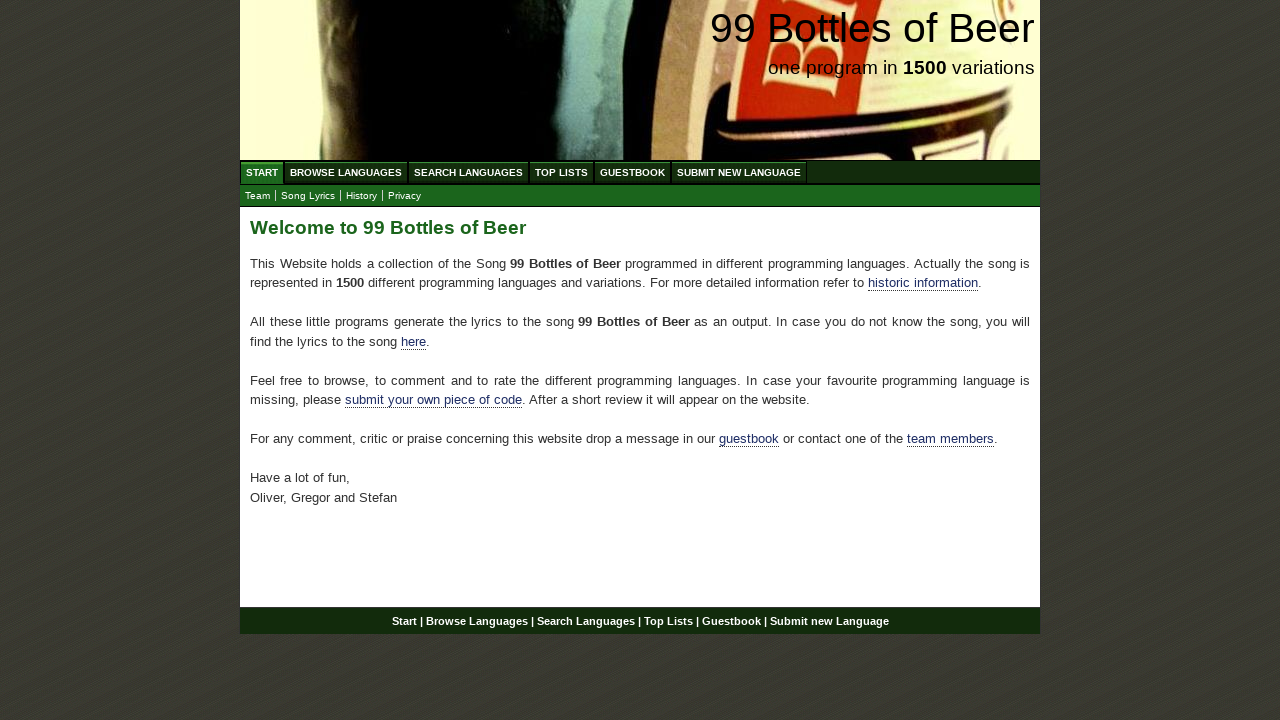

Clicked Browse Languages menu link at (346, 172) on a[href='/abc.html']
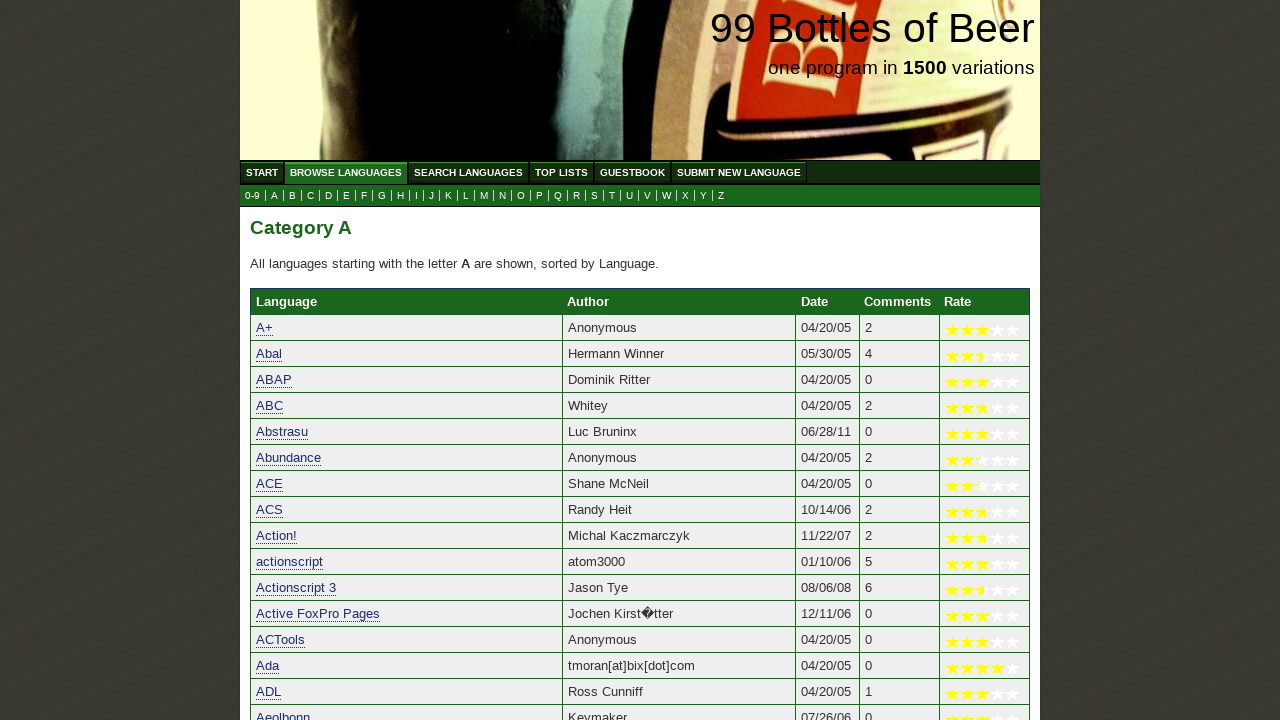

Waited for 'A' category submenu link to appear
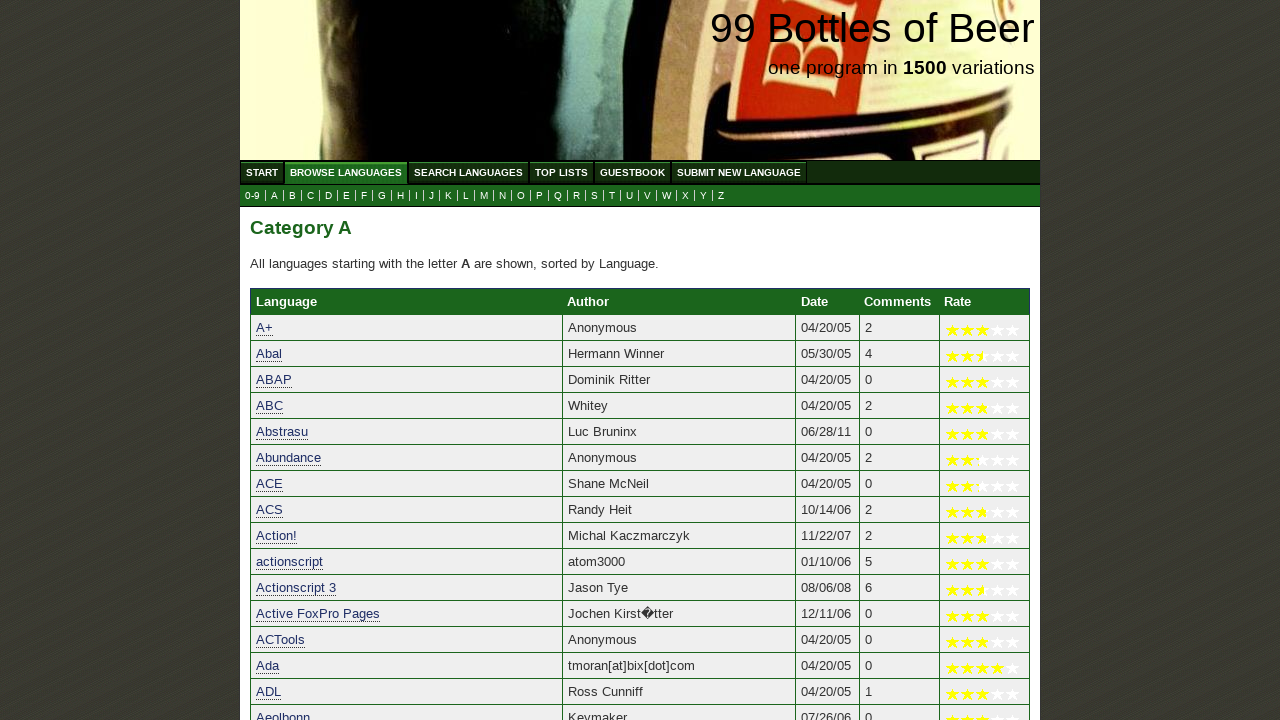

Retrieved text content of 'A' category submenu link
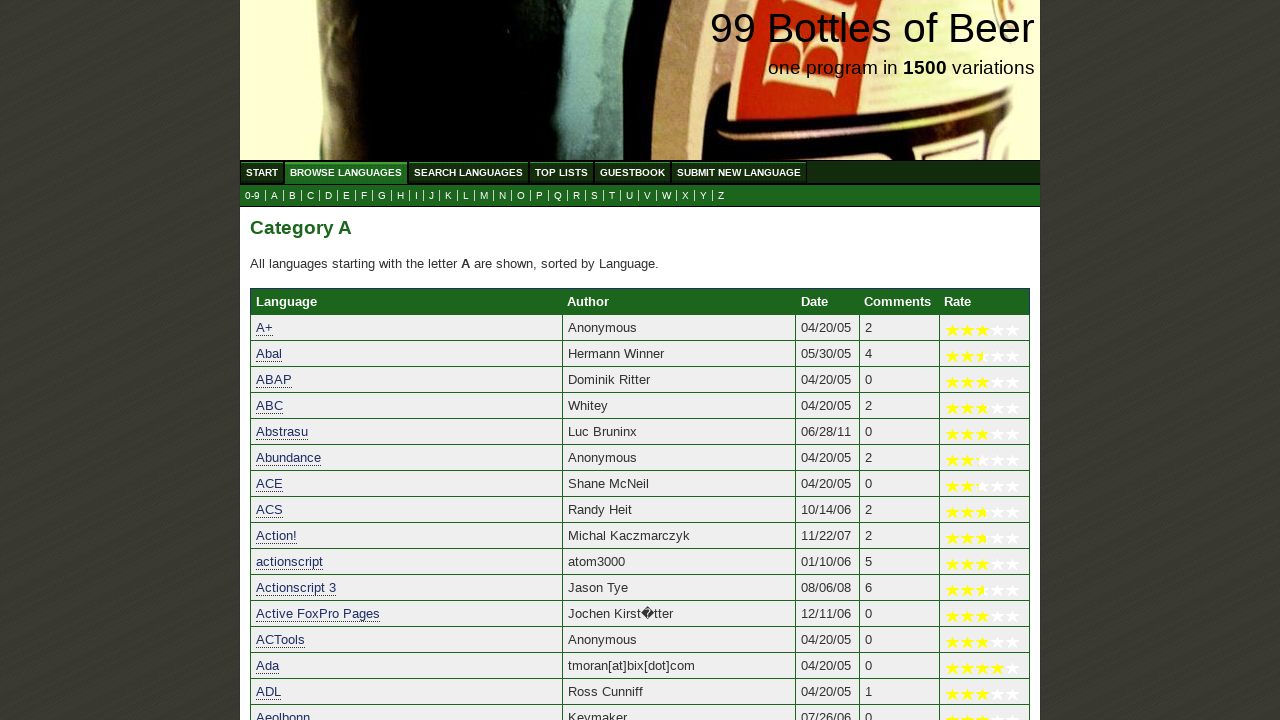

Verified that 'A' category submenu text equals 'A'
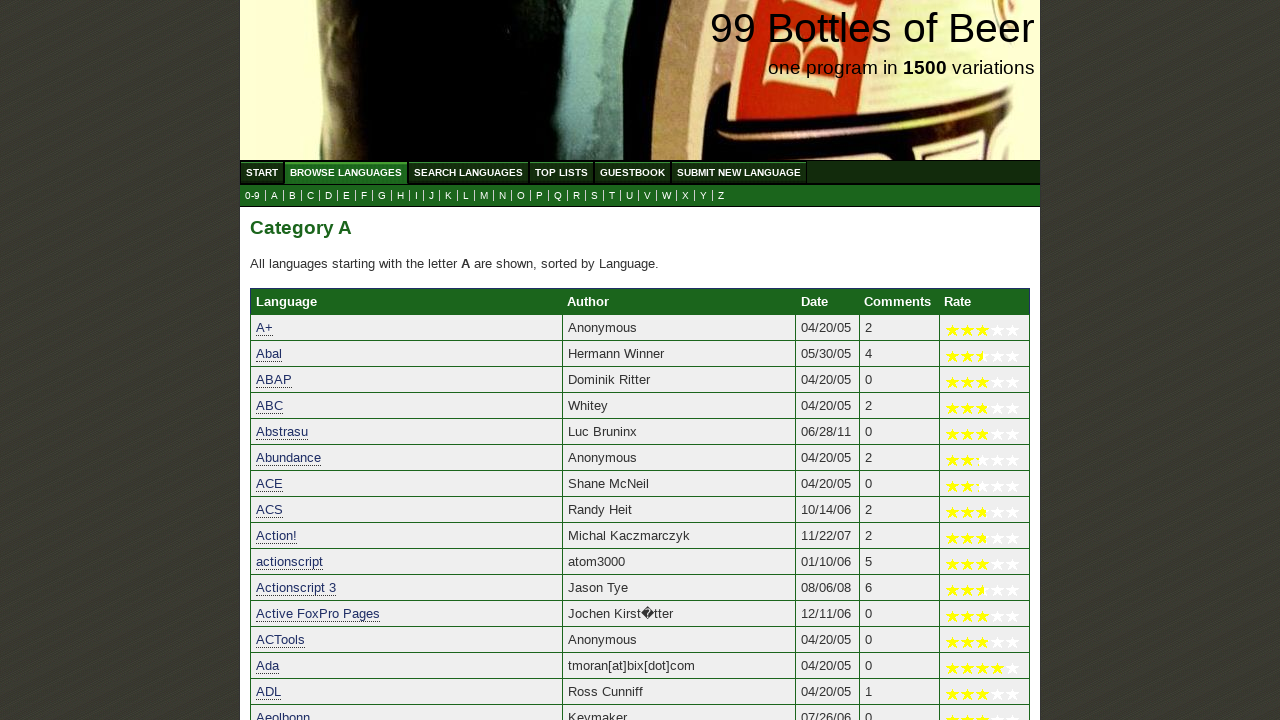

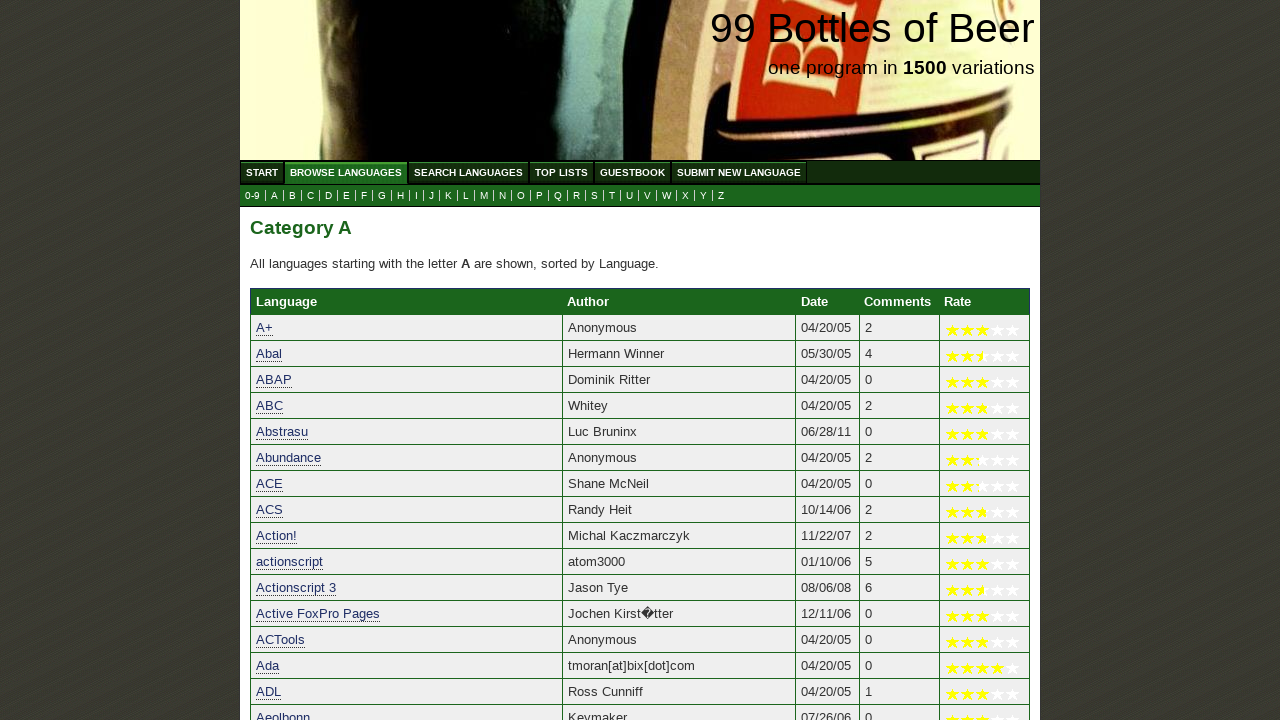